Tests that a todo item is removed when edited to an empty string

Starting URL: https://demo.playwright.dev/todomvc

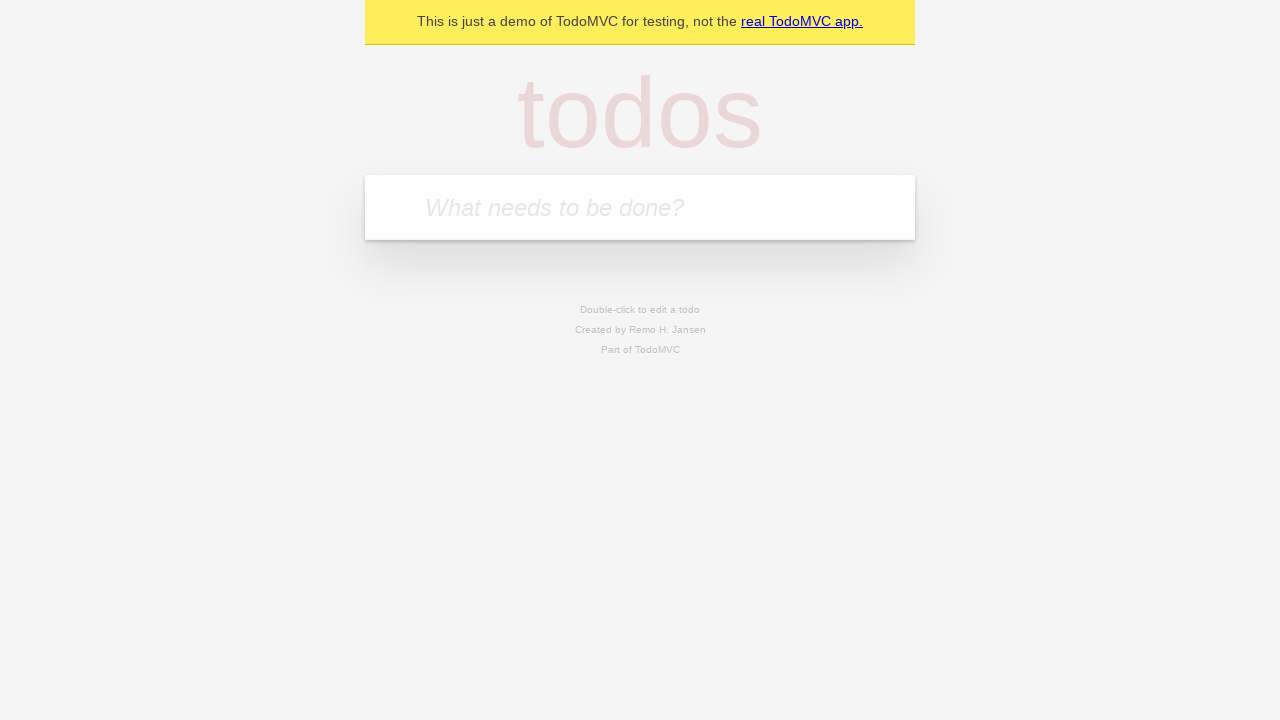

Filled first todo field with 'buy some cheese' on internal:attr=[placeholder="What needs to be done?"i]
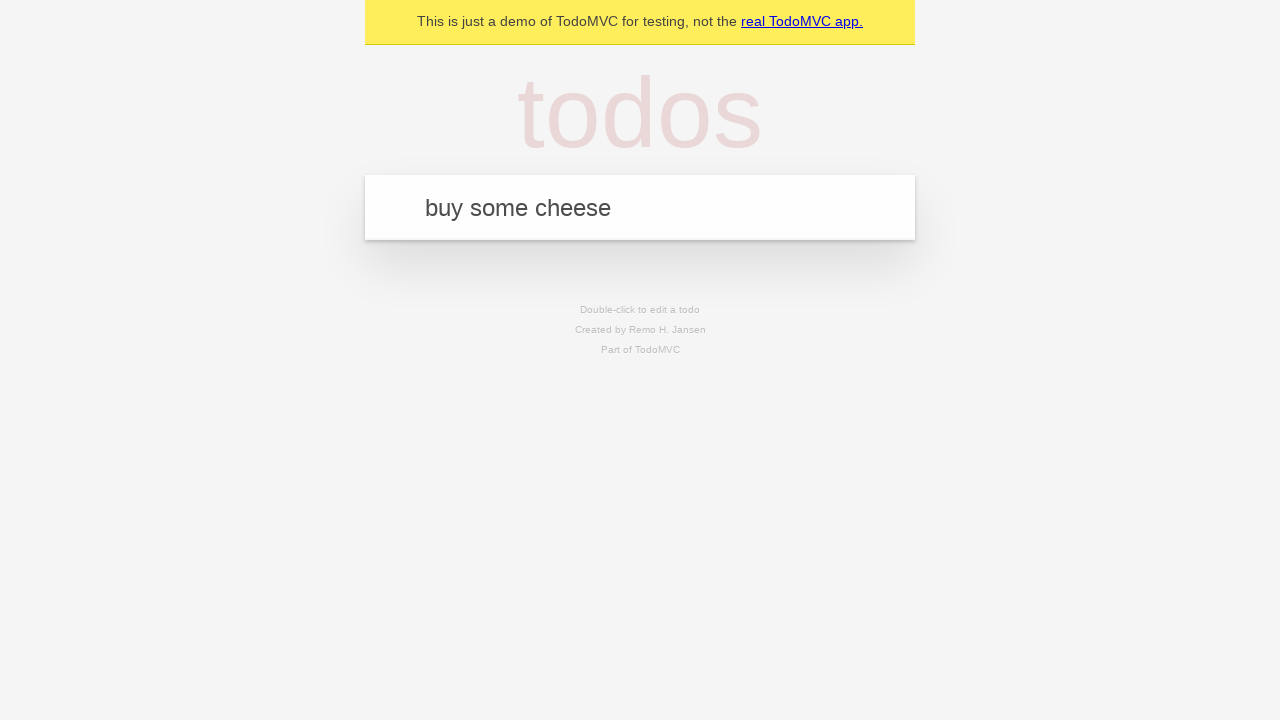

Pressed Enter to add first todo item on internal:attr=[placeholder="What needs to be done?"i]
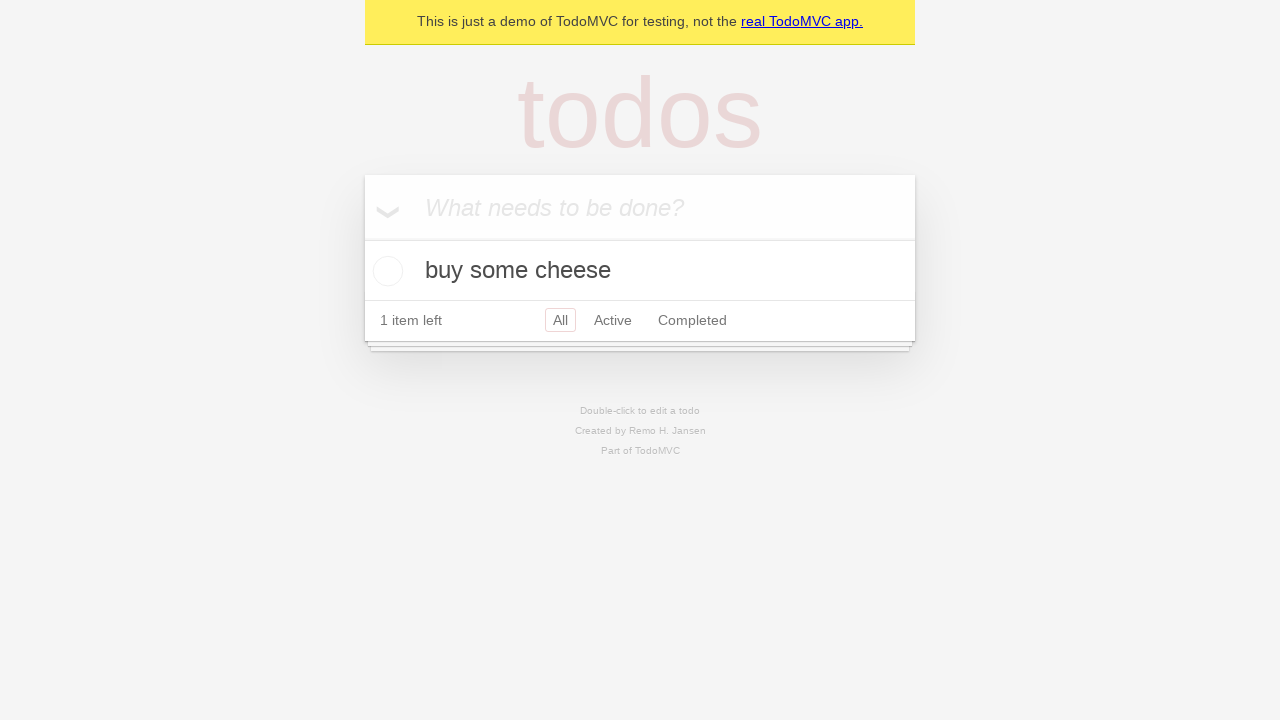

Filled second todo field with 'feed the cat' on internal:attr=[placeholder="What needs to be done?"i]
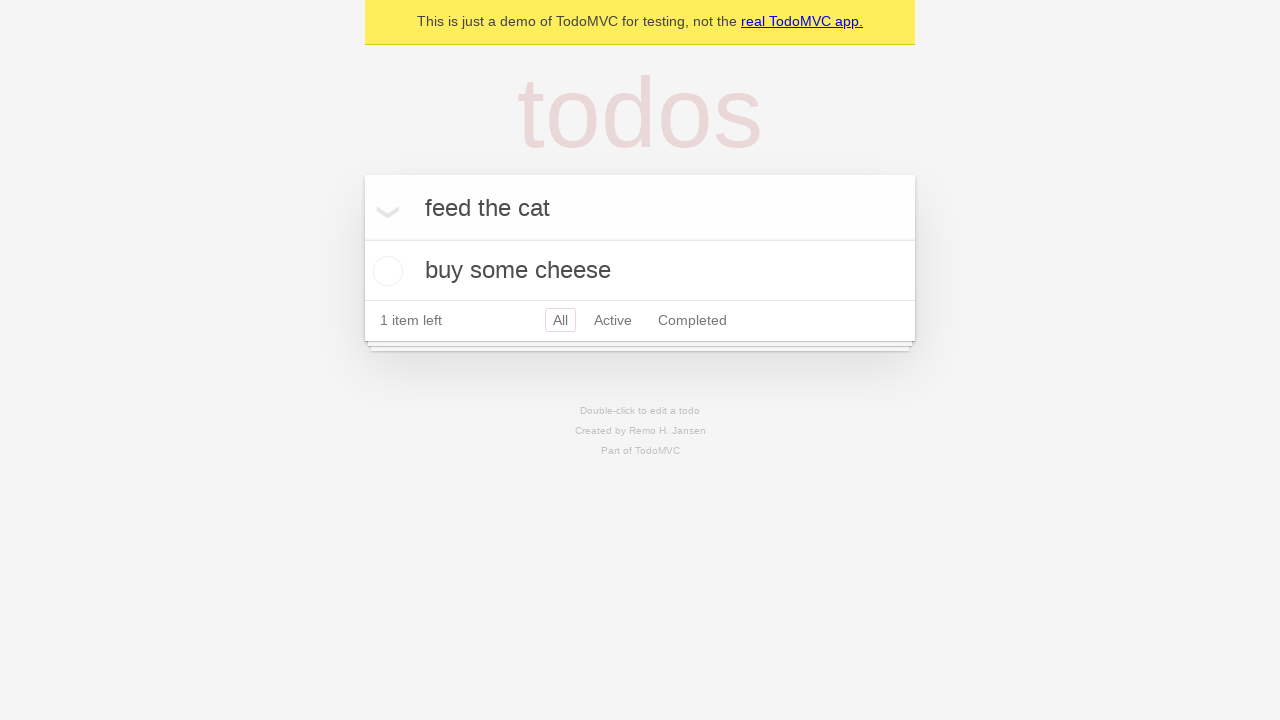

Pressed Enter to add second todo item on internal:attr=[placeholder="What needs to be done?"i]
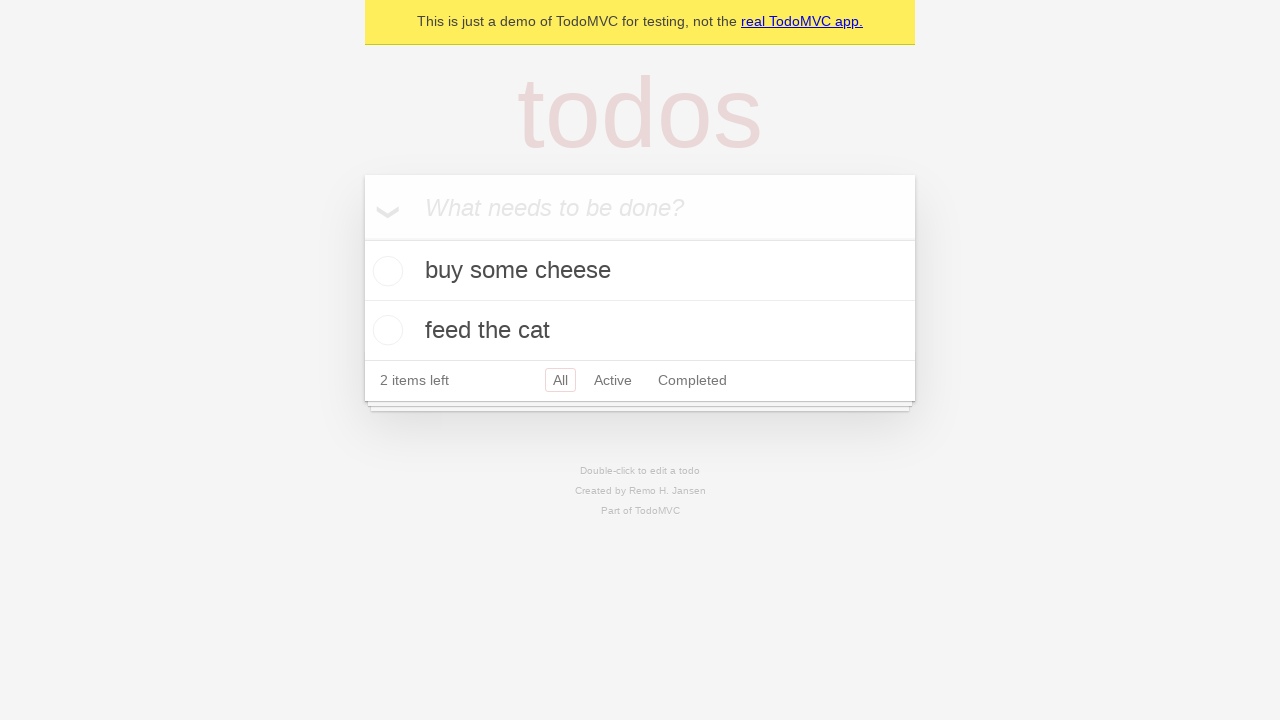

Filled third todo field with 'book a doctors appointment' on internal:attr=[placeholder="What needs to be done?"i]
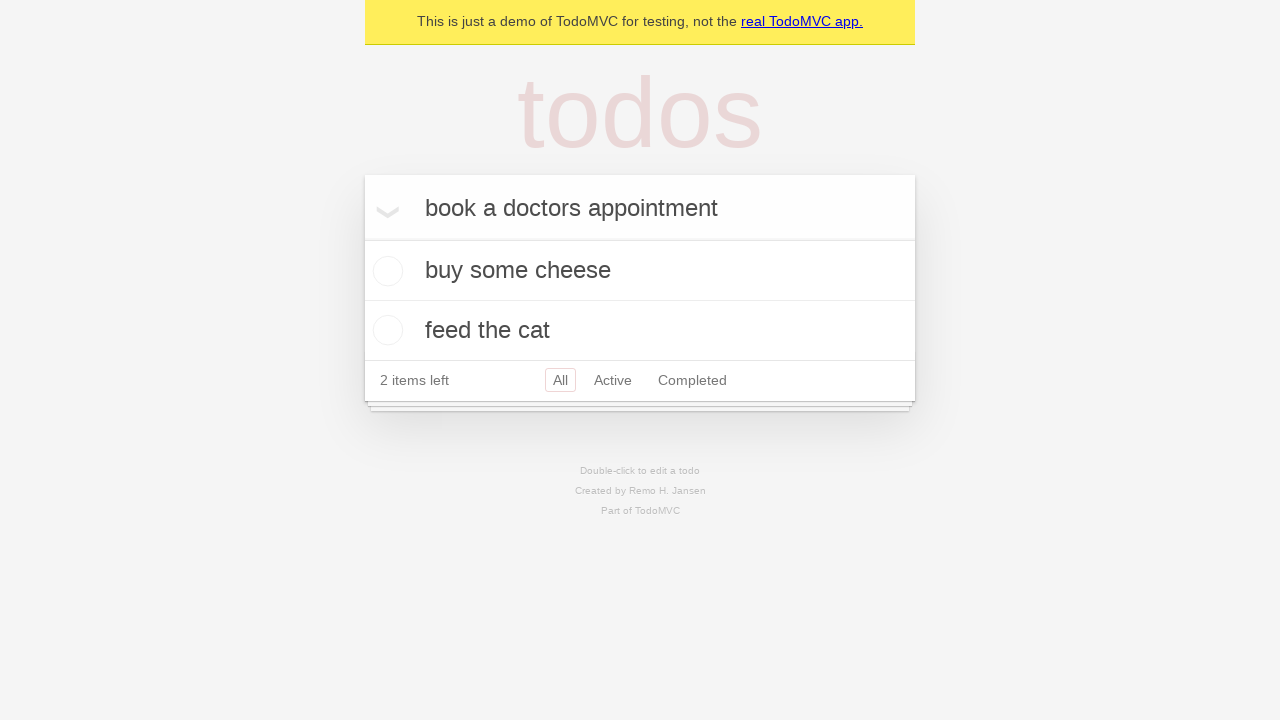

Pressed Enter to add third todo item on internal:attr=[placeholder="What needs to be done?"i]
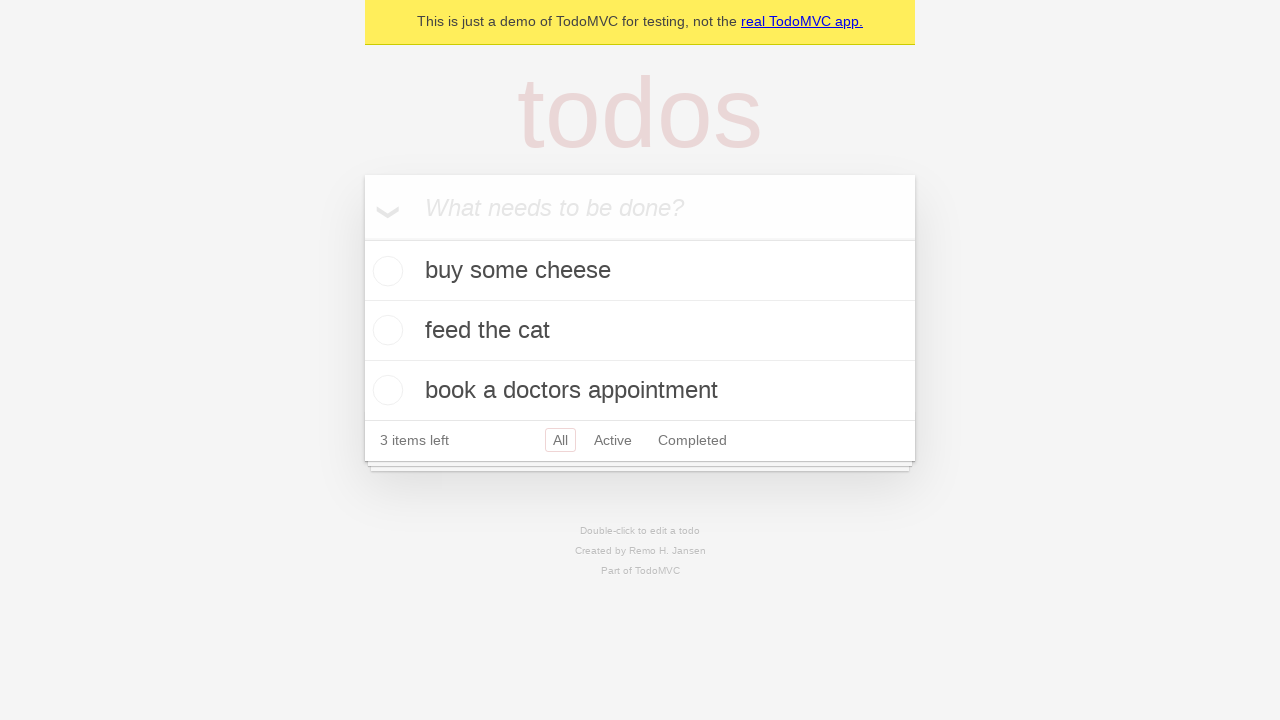

Waited for all three todo items to appear
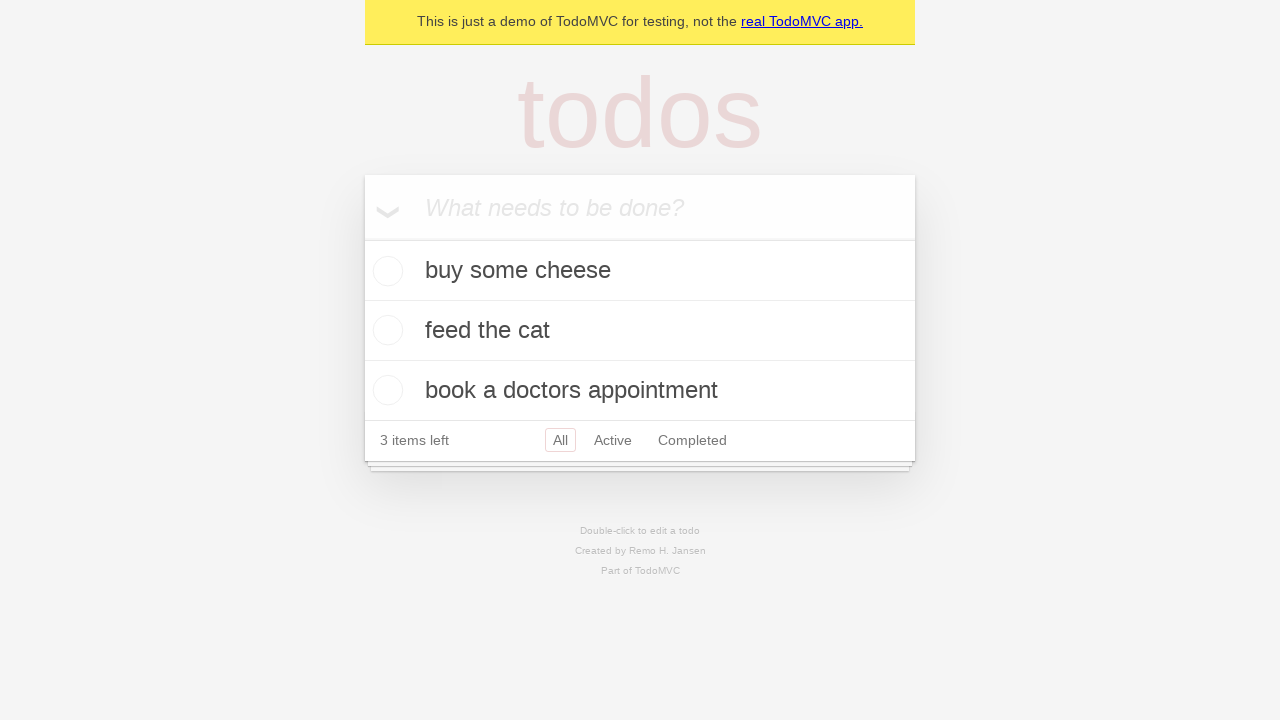

Double-clicked second todo item to enter edit mode at (640, 331) on internal:testid=[data-testid="todo-item"s] >> nth=1
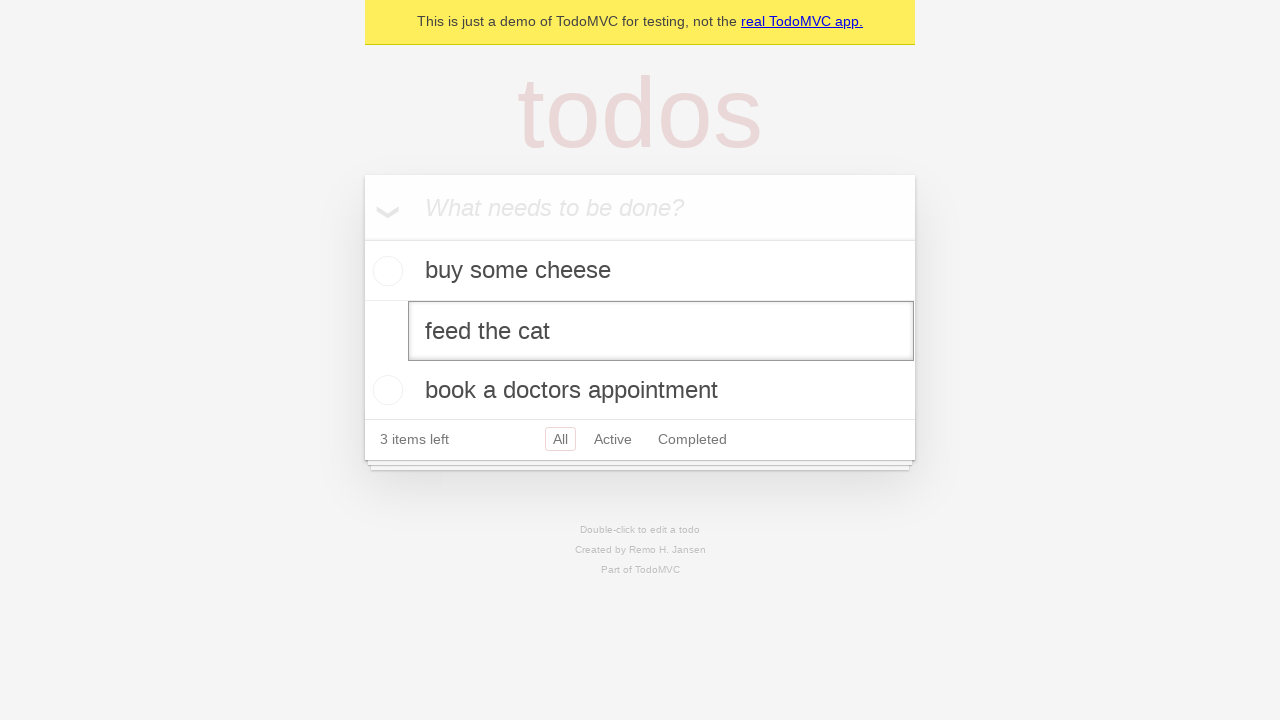

Cleared the second todo item's text by filling with empty string on internal:testid=[data-testid="todo-item"s] >> nth=1 >> internal:role=textbox[nam
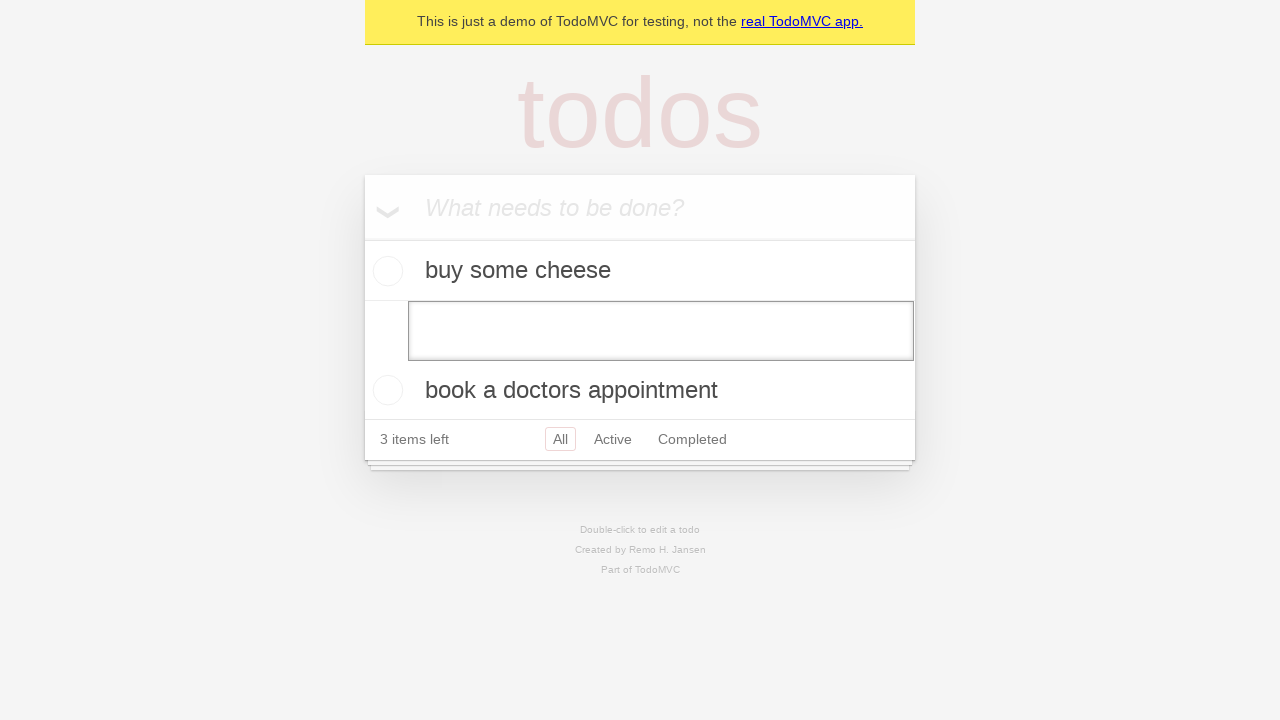

Pressed Enter to confirm edit and remove the empty todo item on internal:testid=[data-testid="todo-item"s] >> nth=1 >> internal:role=textbox[nam
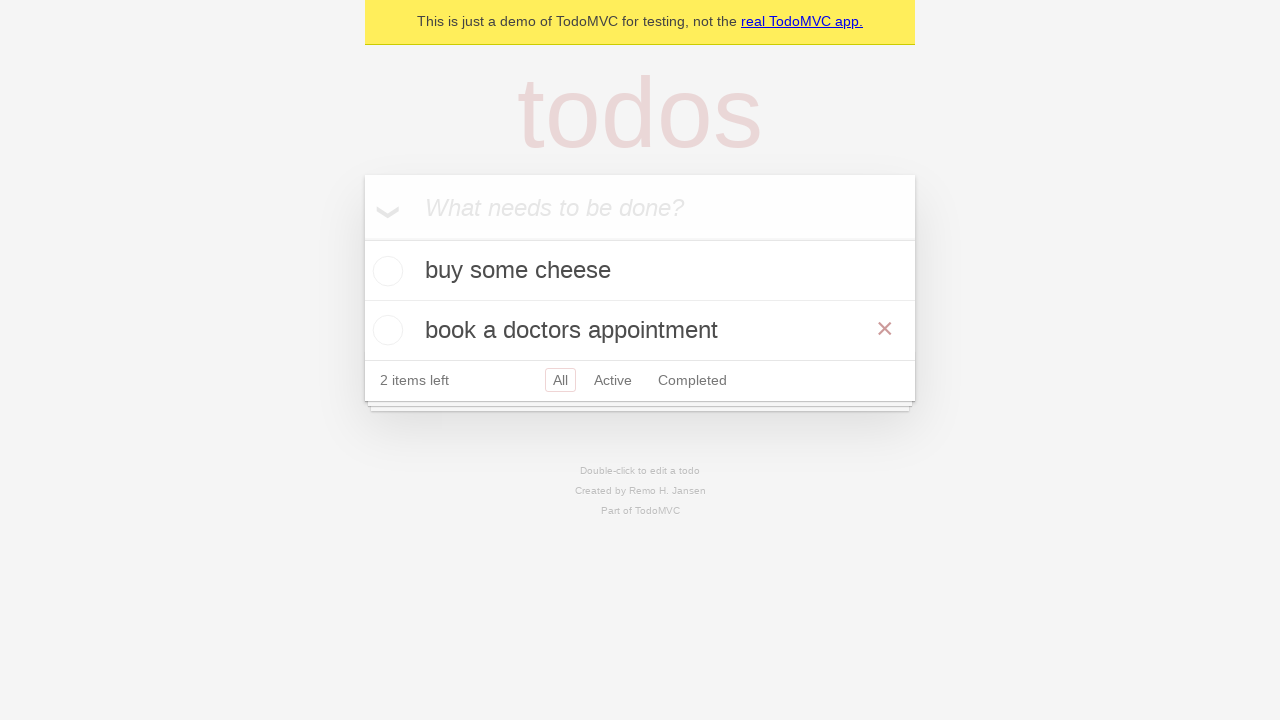

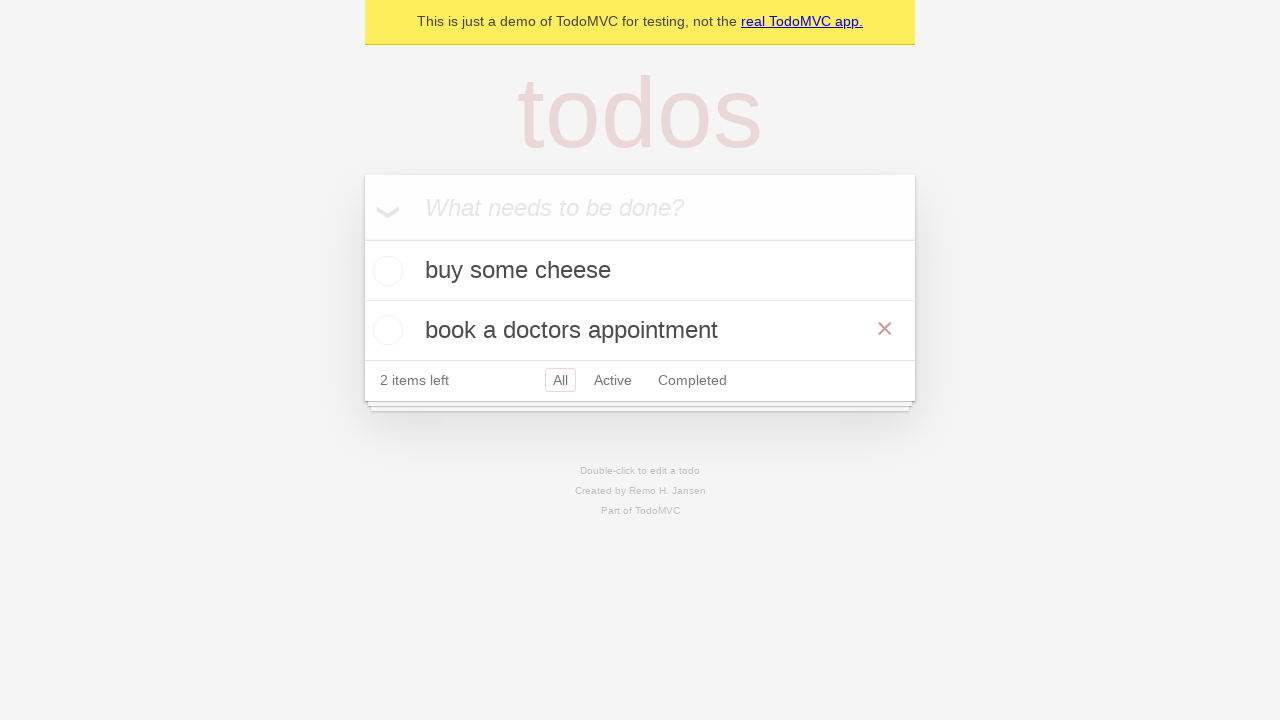